Monitors multiple Best Buy graphics card product pages and attempts to add items to cart when they become available

Starting URL: https://www.bestbuy.com/site/evga-geforce-rtx-3070-xc3-ultra-gaming-8gb-gddr6-pci-express-4-0-graphics-card/6439299.p?skuId=6439299

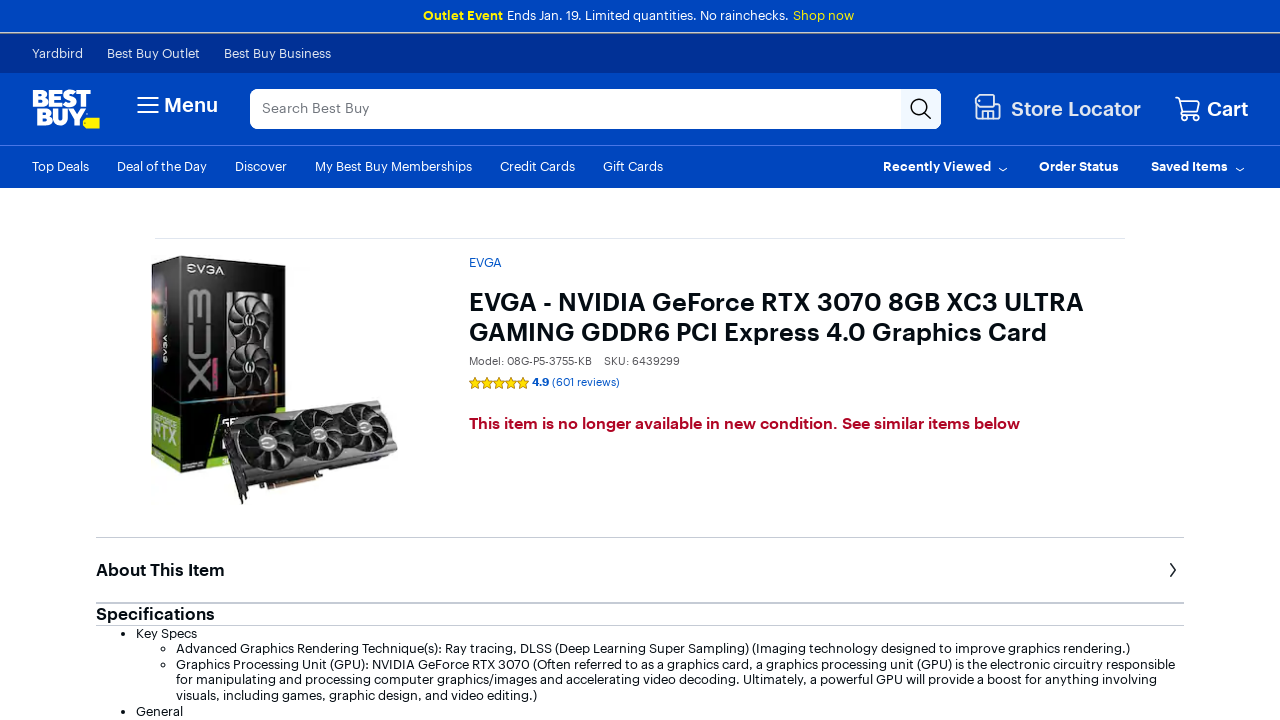

Navigated to product page: 6438278.p?skuId=6438278
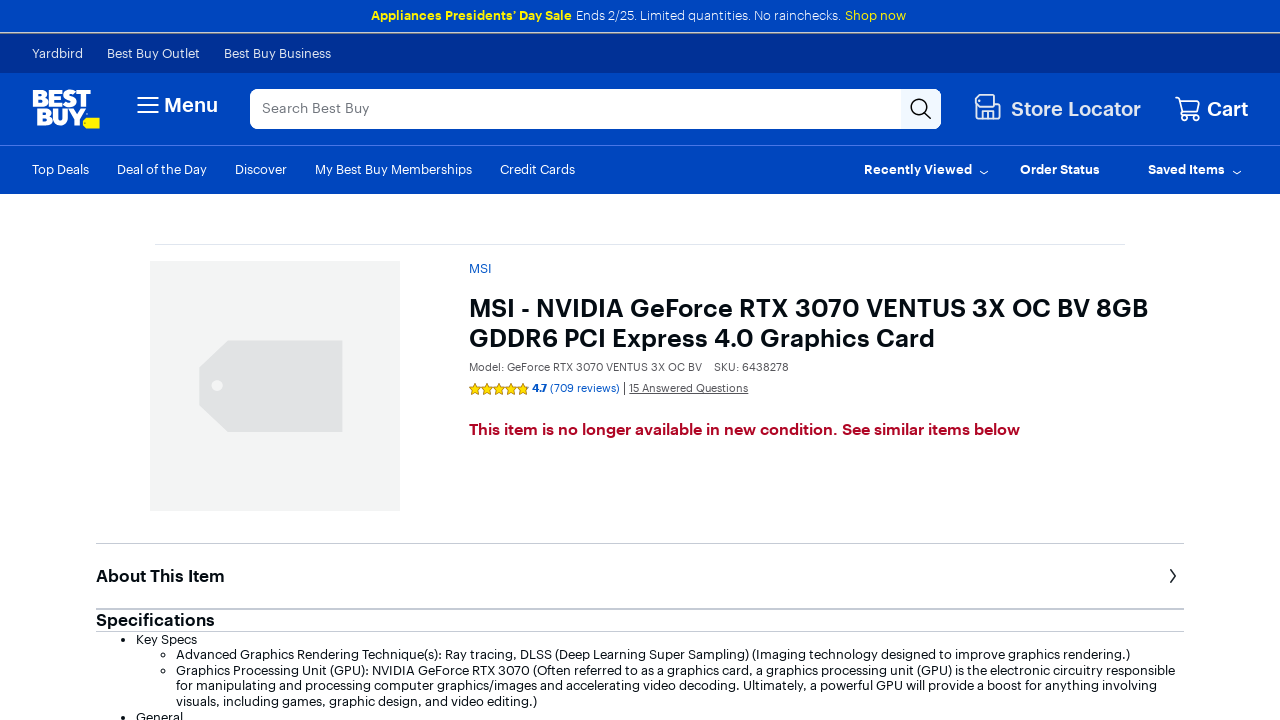

Located add to cart button
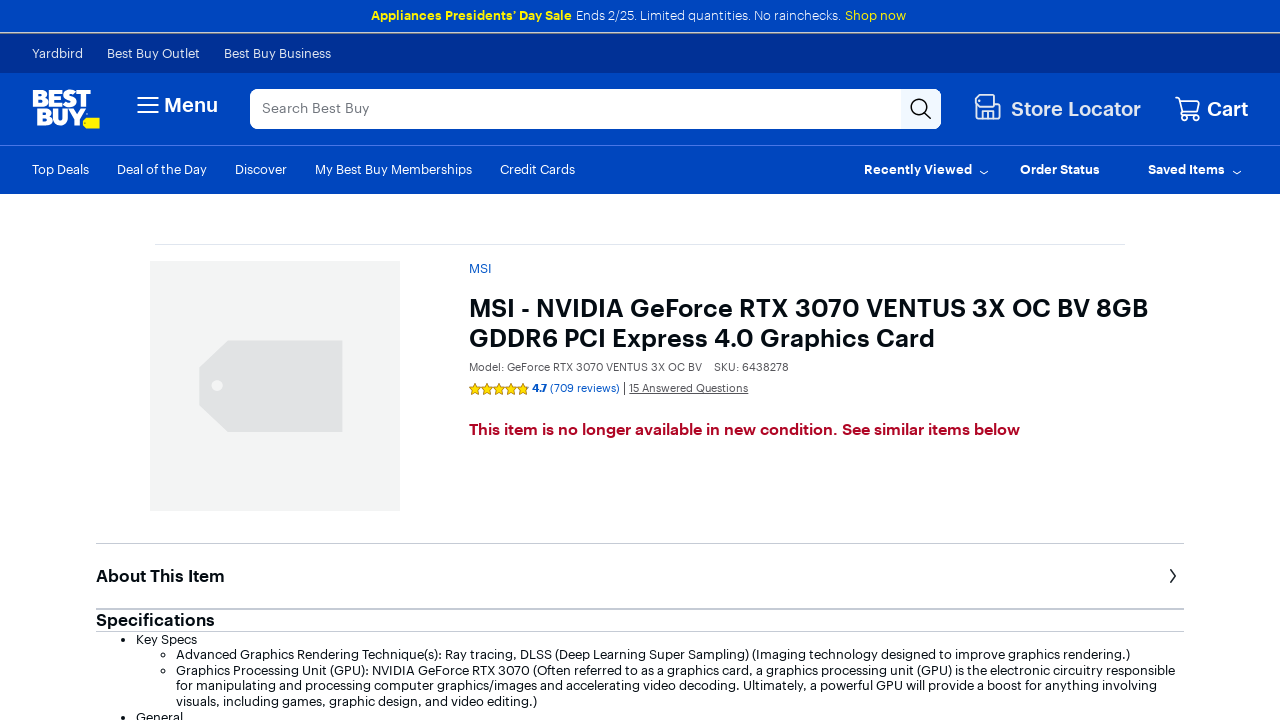

Navigated to product page: 6439384.p?skuId=6439384
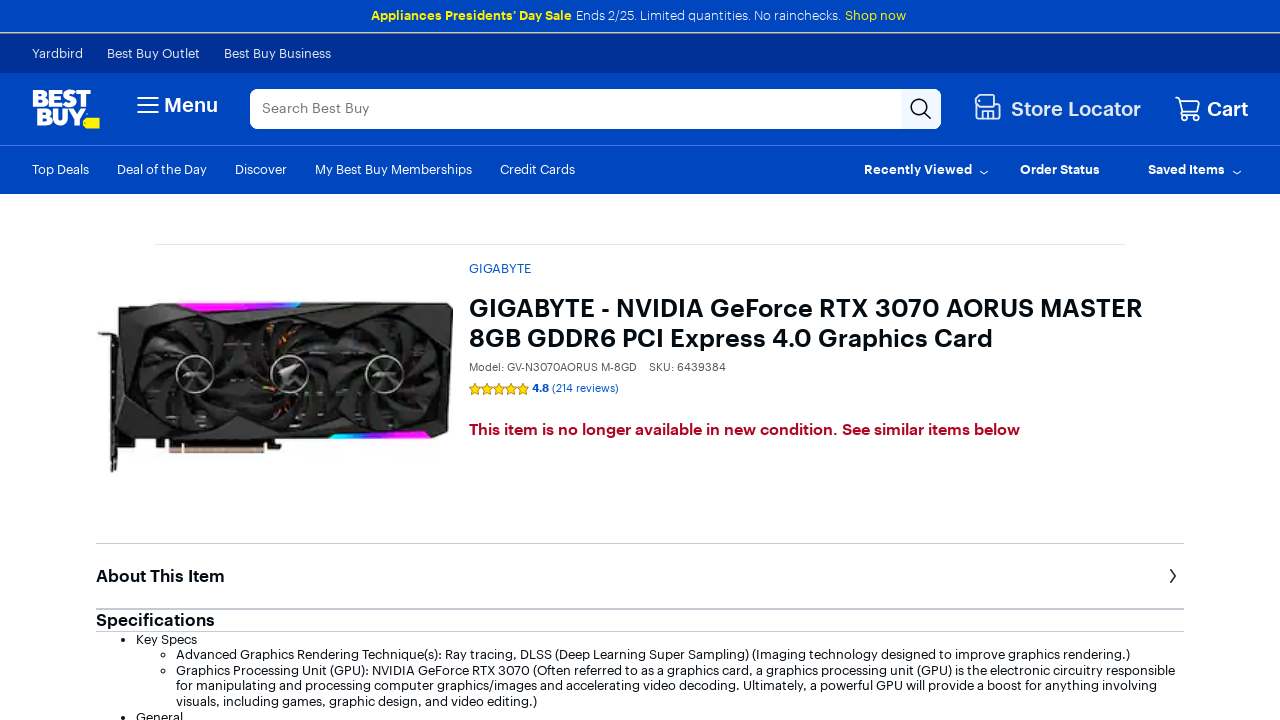

Located add to cart button
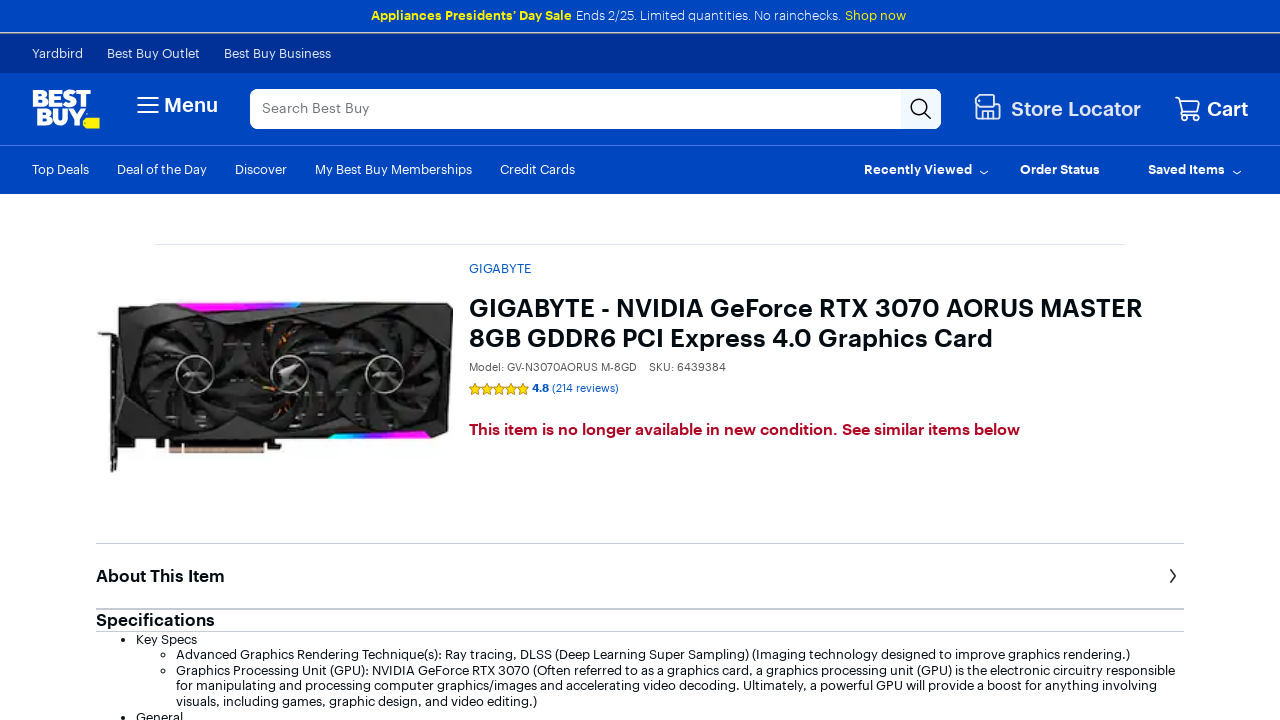

Navigated to product page: 6467285.p?skuId=6467285
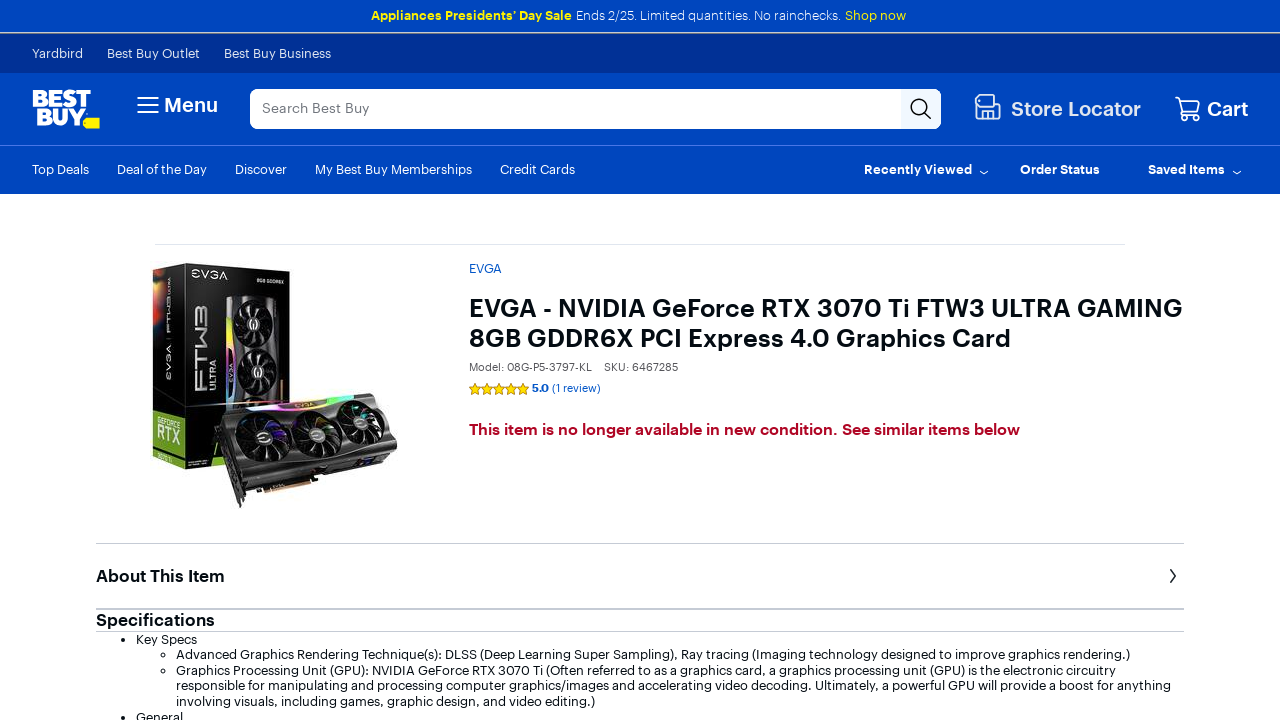

Located add to cart button
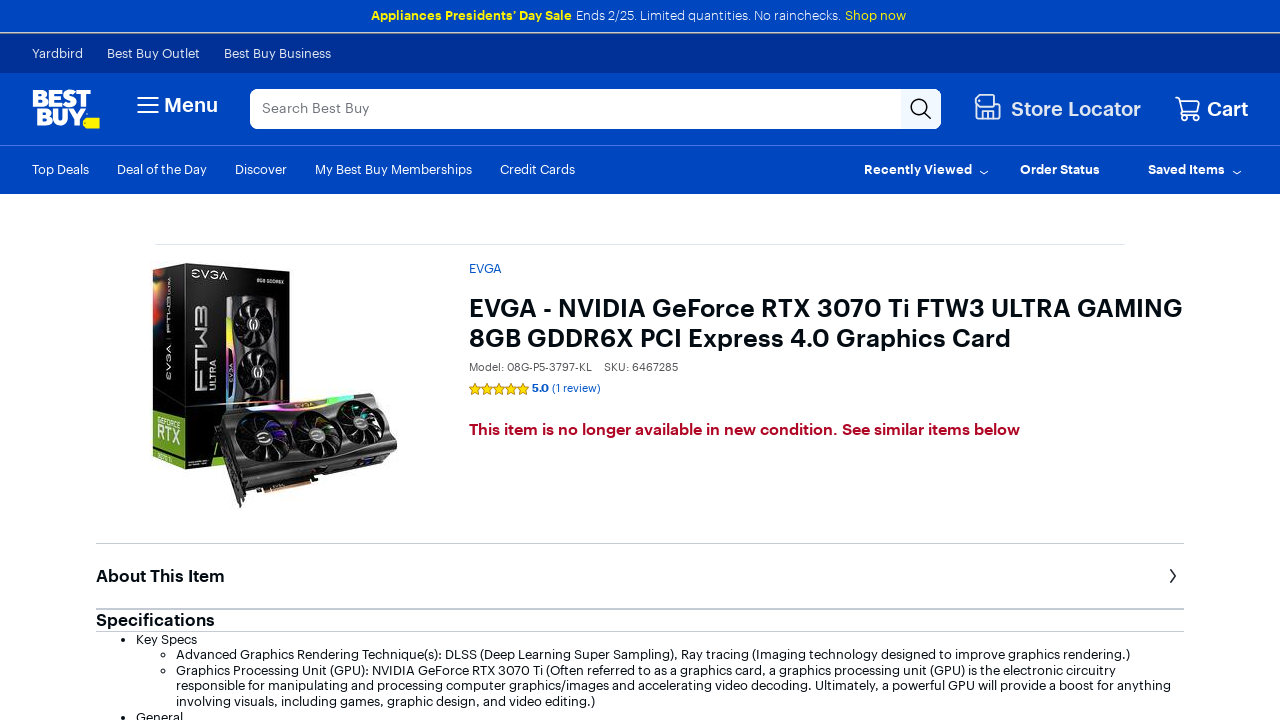

Navigated to product page: 6454329.p?skuId=6454329
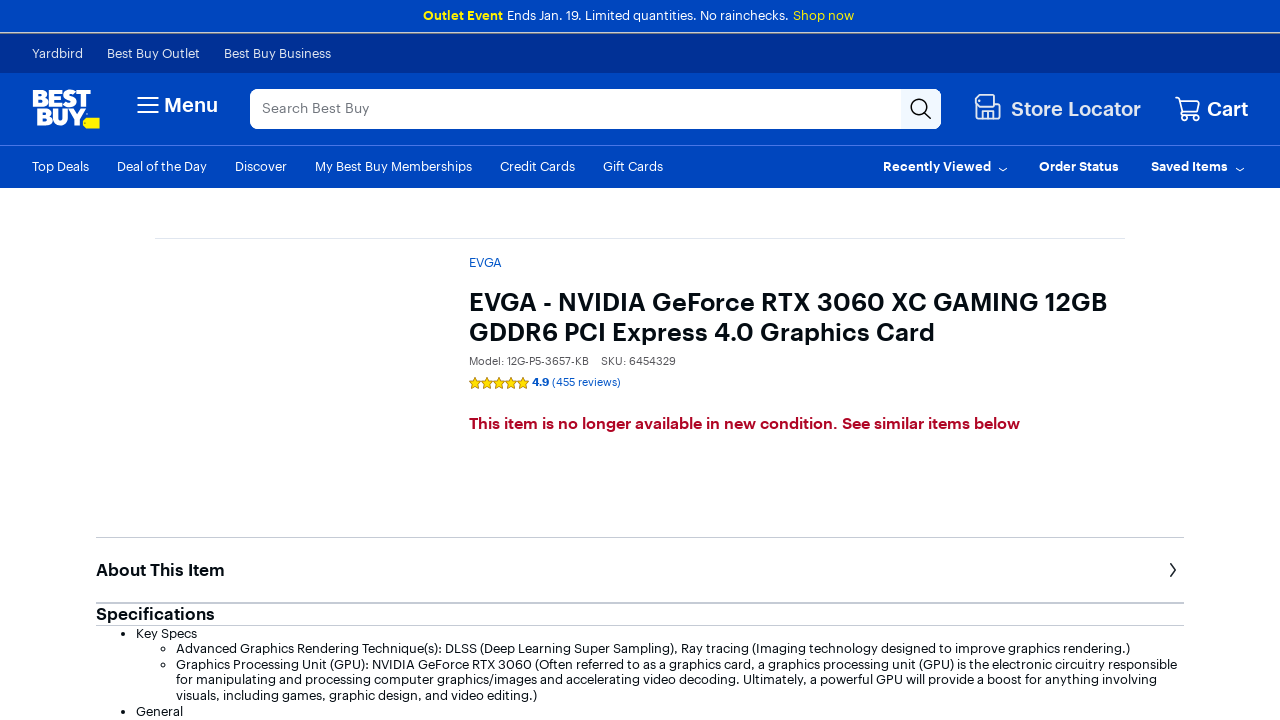

Located add to cart button
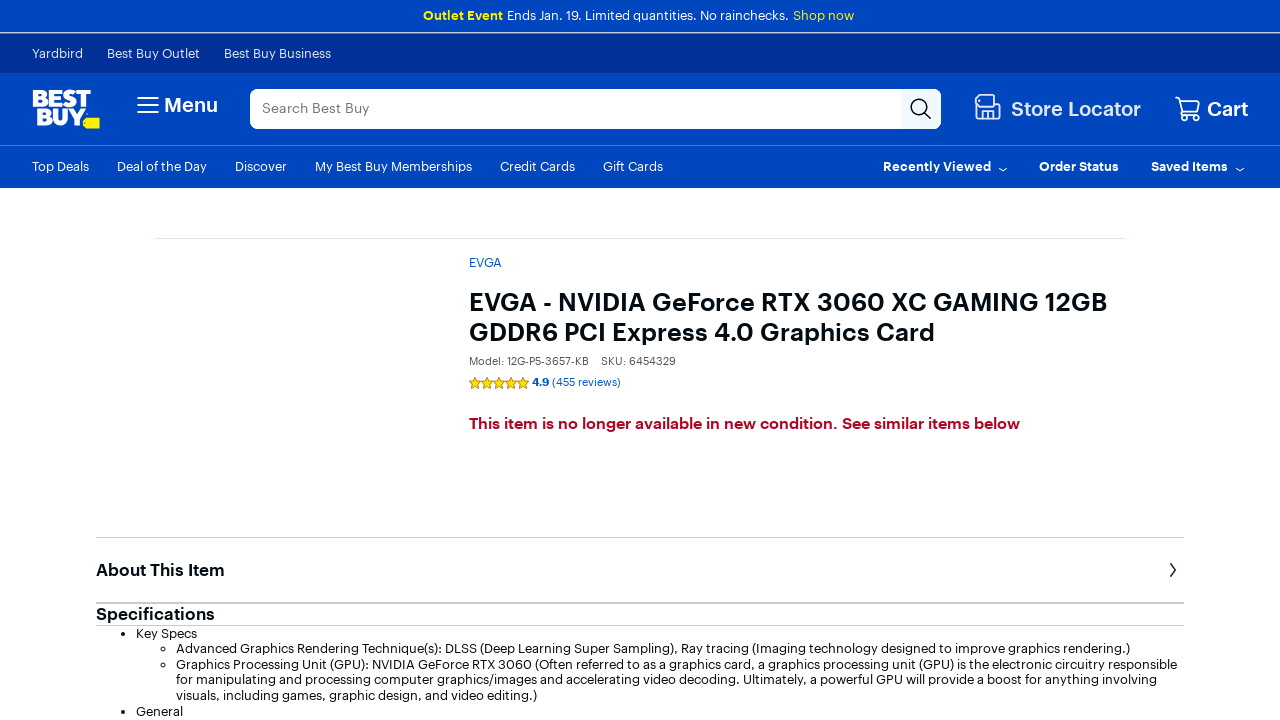

Navigated to product page: 6460666.p?skuId=6460666
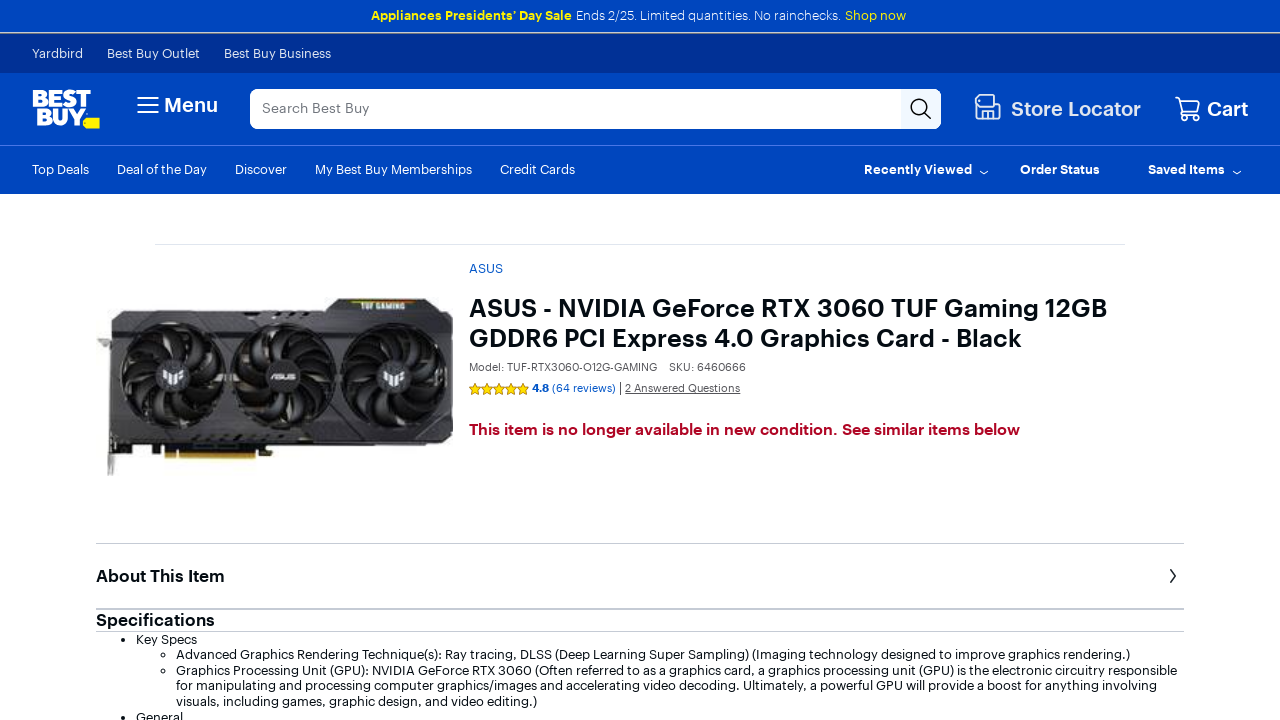

Located add to cart button
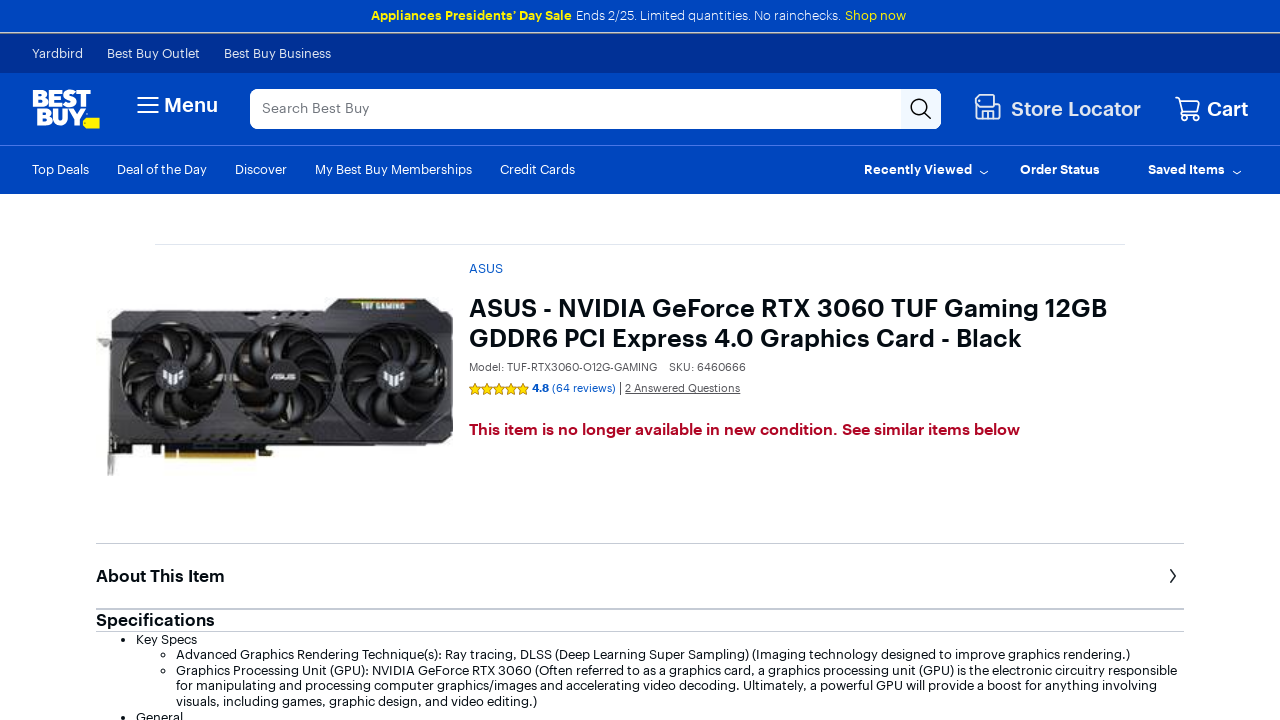

Navigated to product page: 6462173.p?skuId=6462173
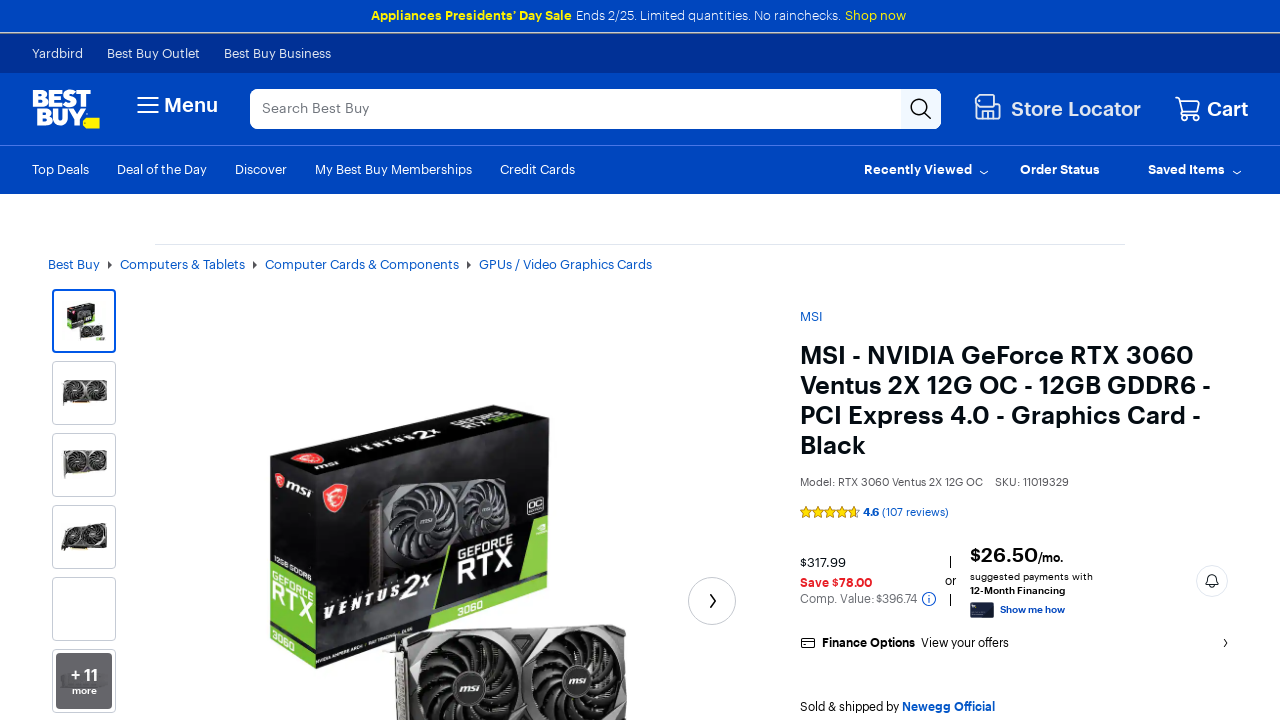

Located add to cart button
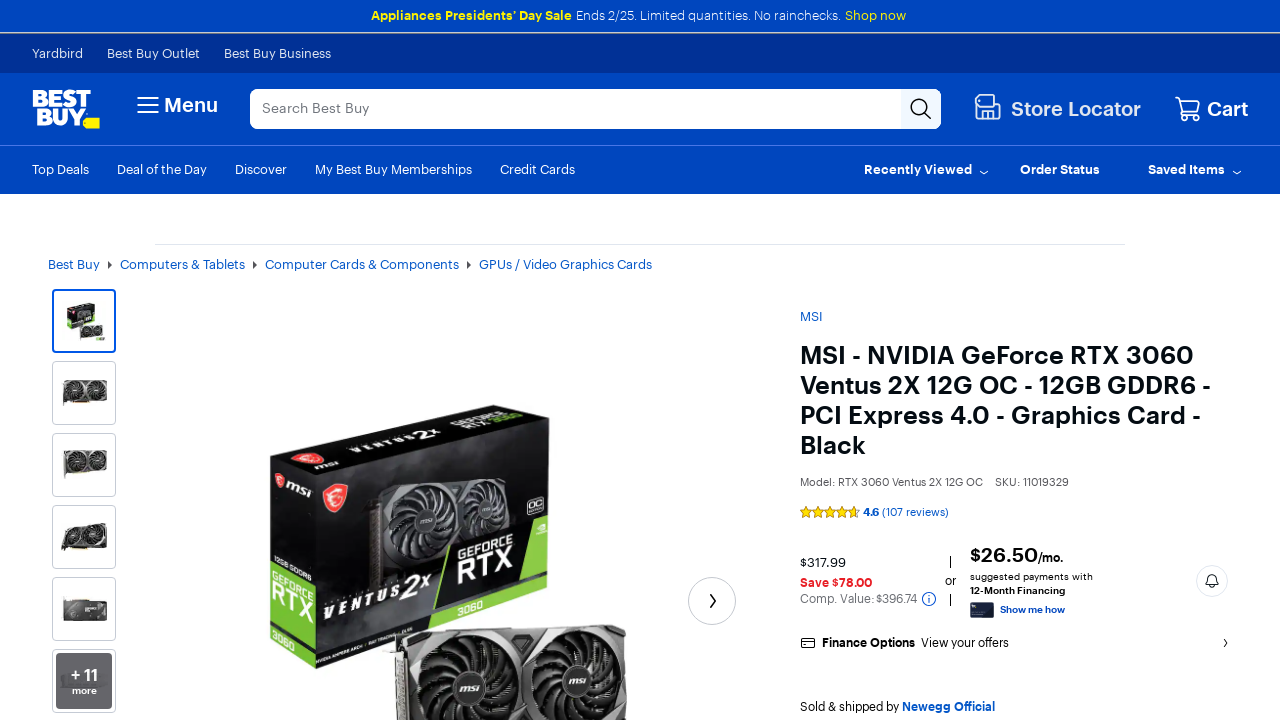

Navigated to product page: 6452940.p?skuId=6452940
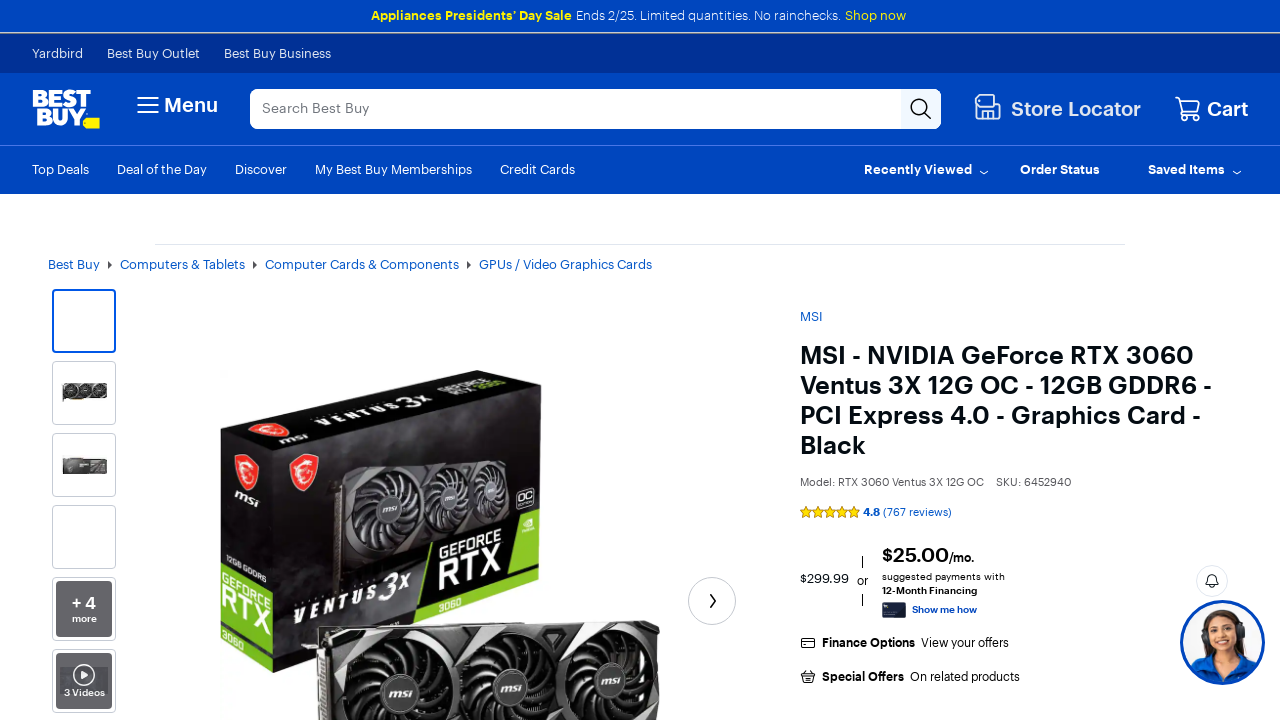

Located add to cart button
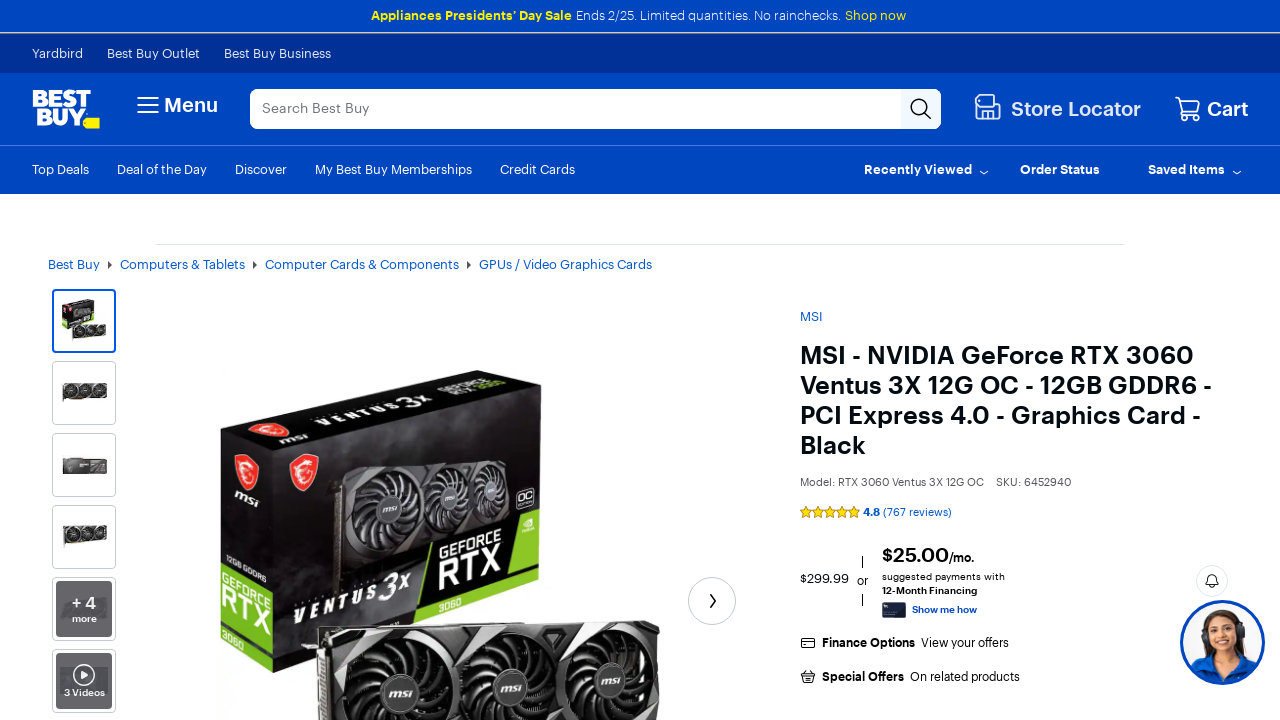

Navigated to product page: 6468931.p?skuId=6468931
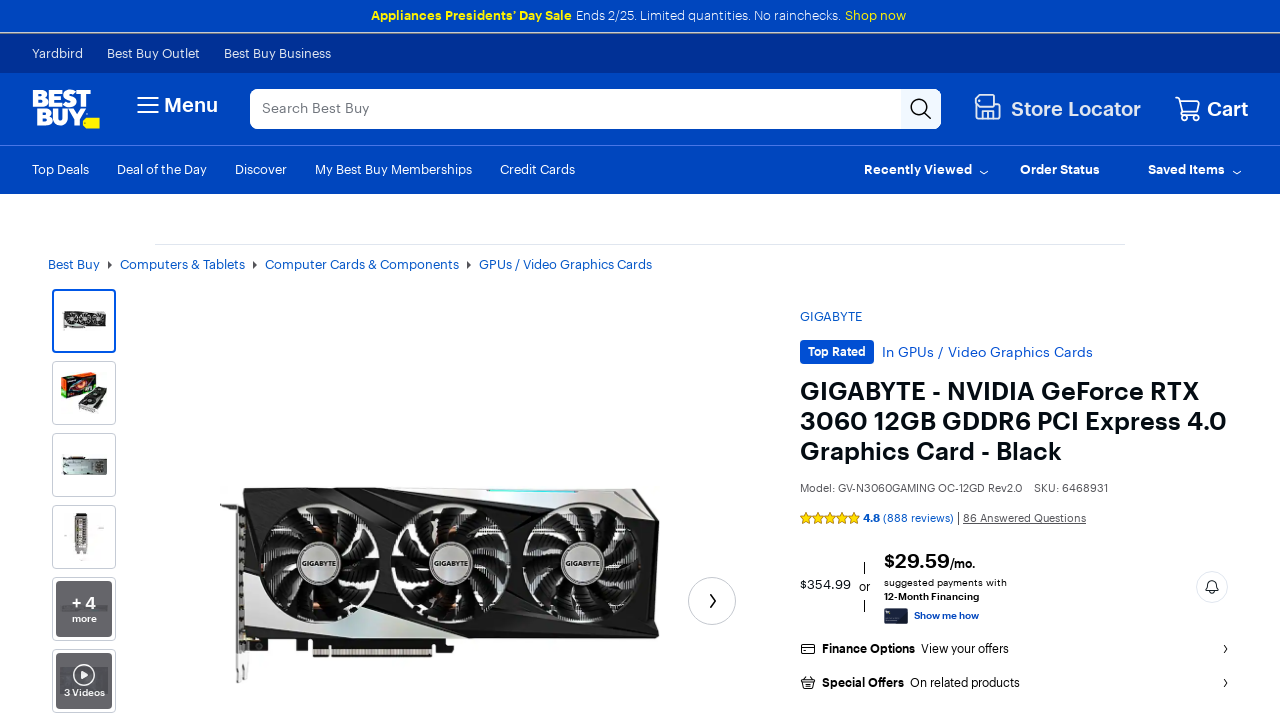

Located add to cart button
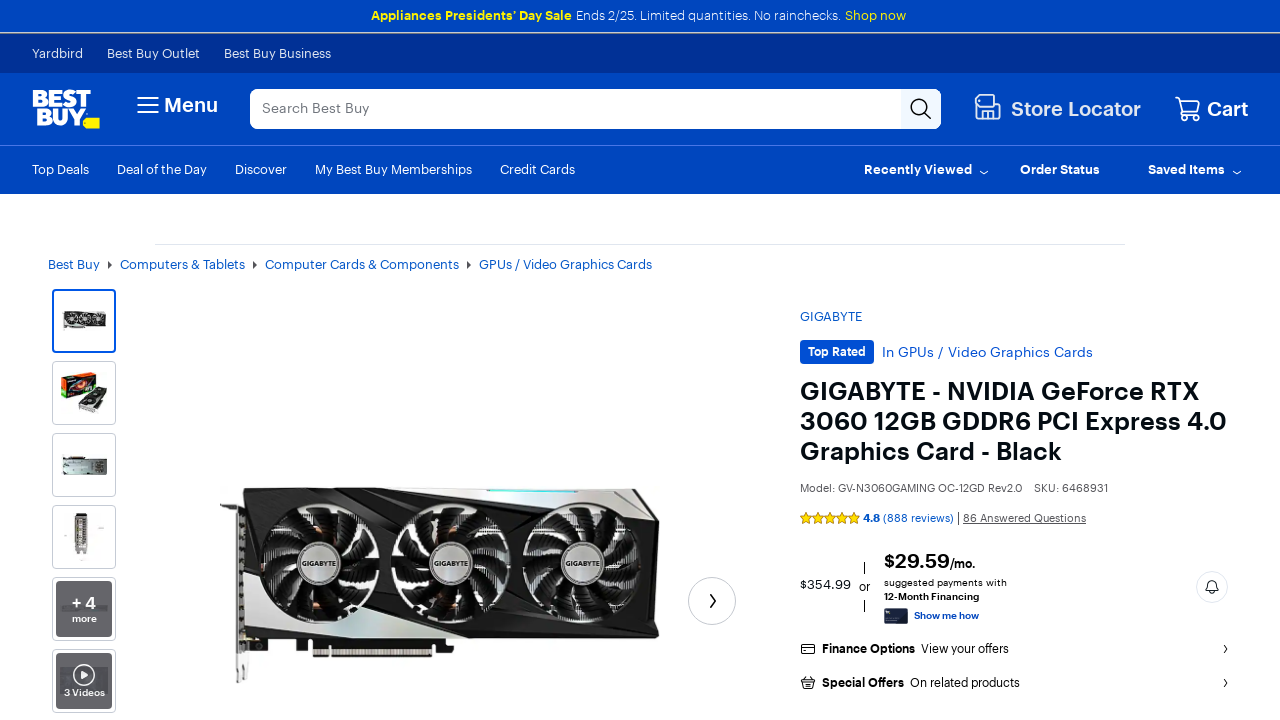

Navigated to product page: 6468910.p?skuId=6468910
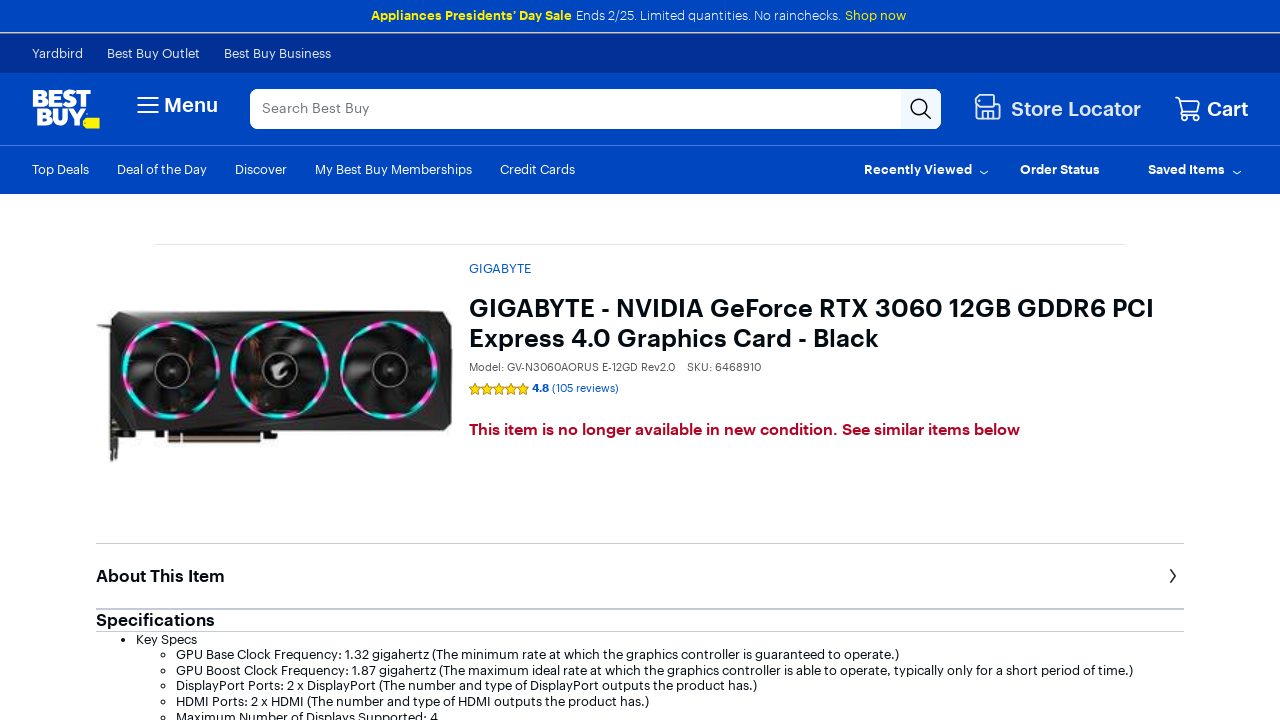

Located add to cart button
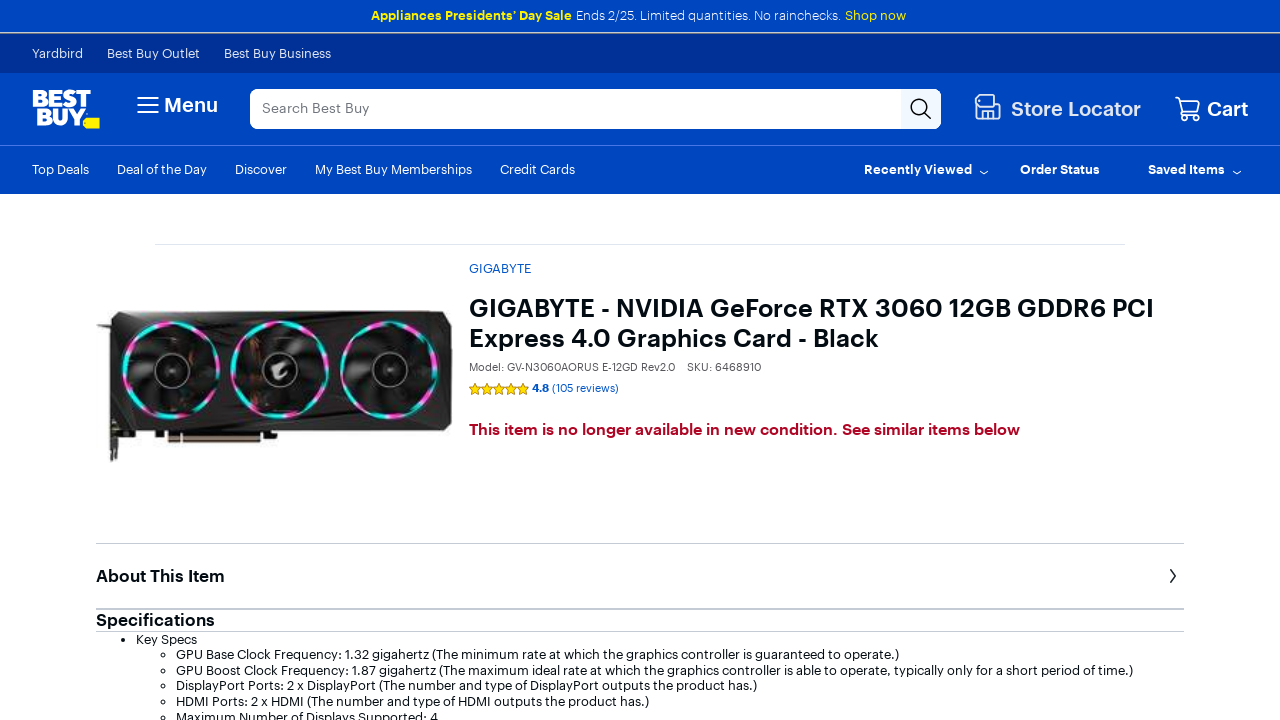

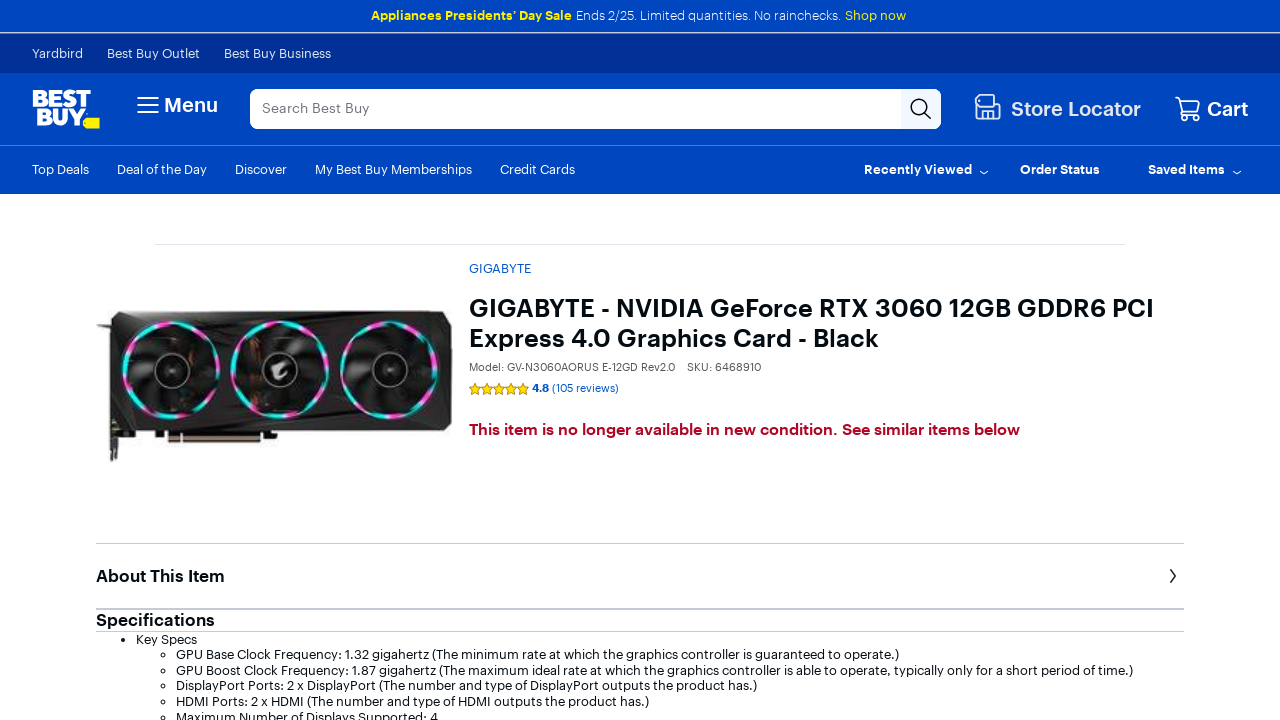